Tests navigation to the API page by clicking the API link from the homepage

Starting URL: https://webdriver.io

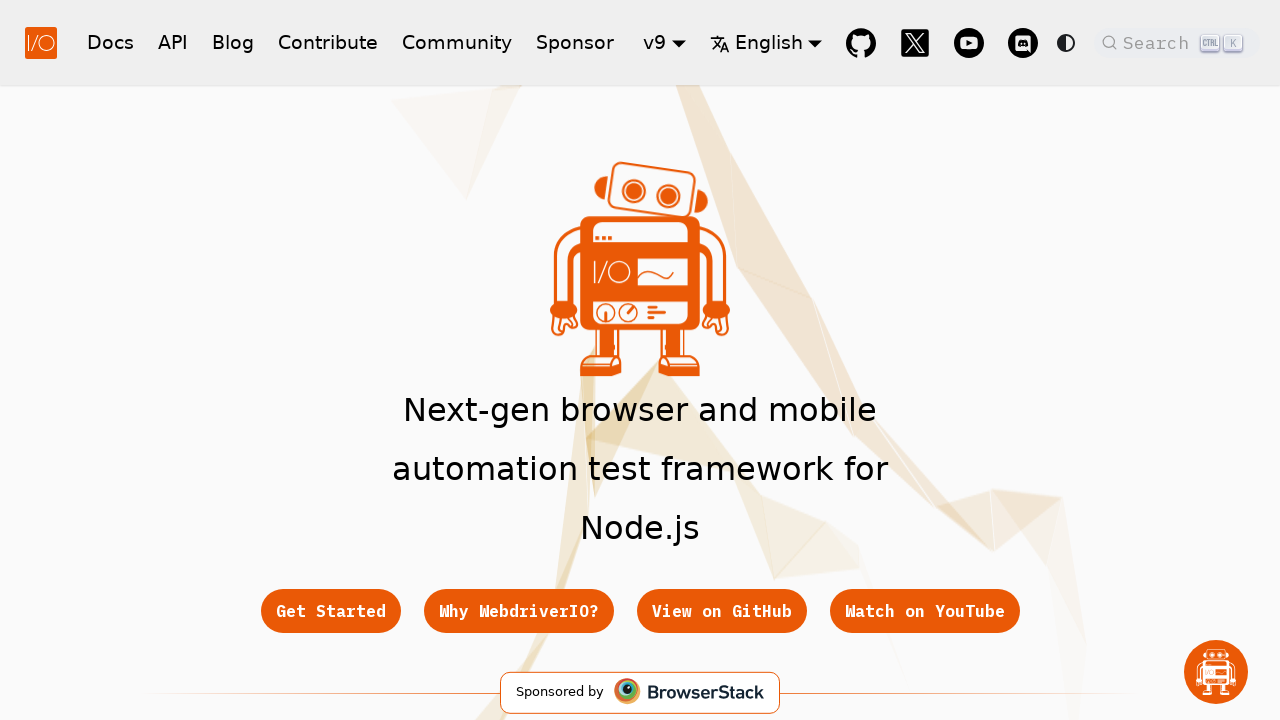

Clicked API link from homepage at (173, 42) on a:has-text('API')
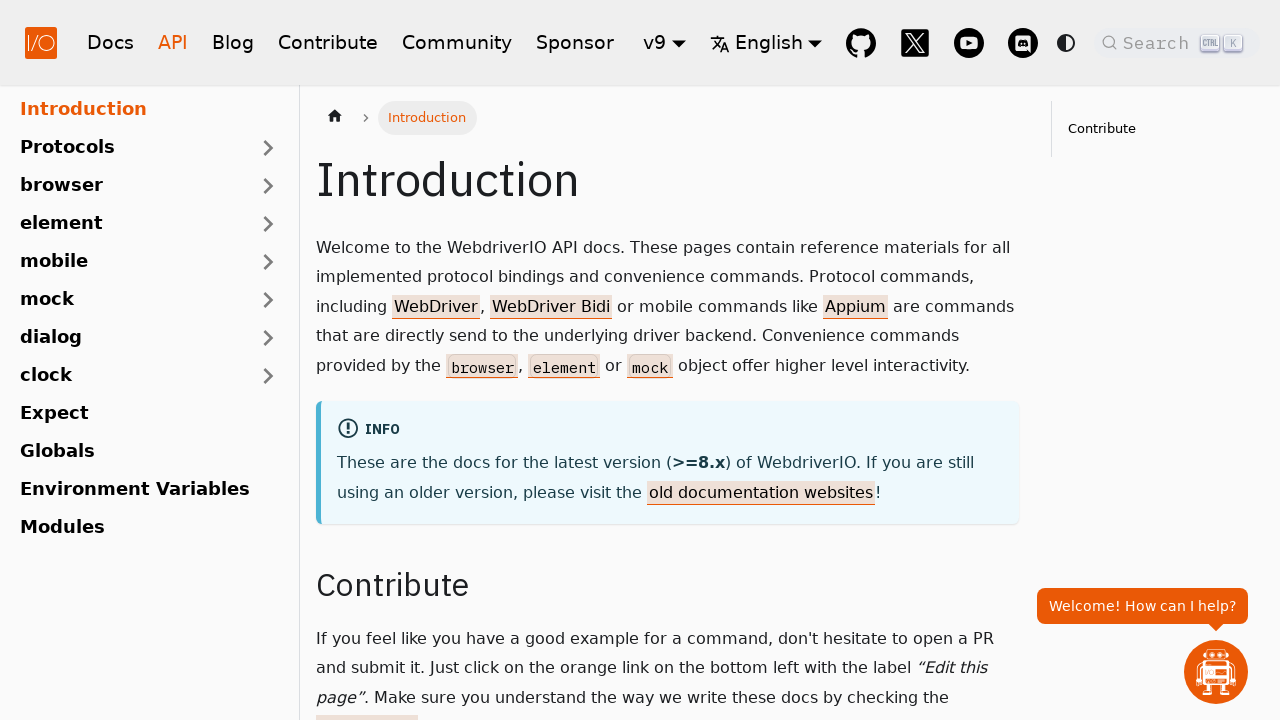

Waited for API page to load
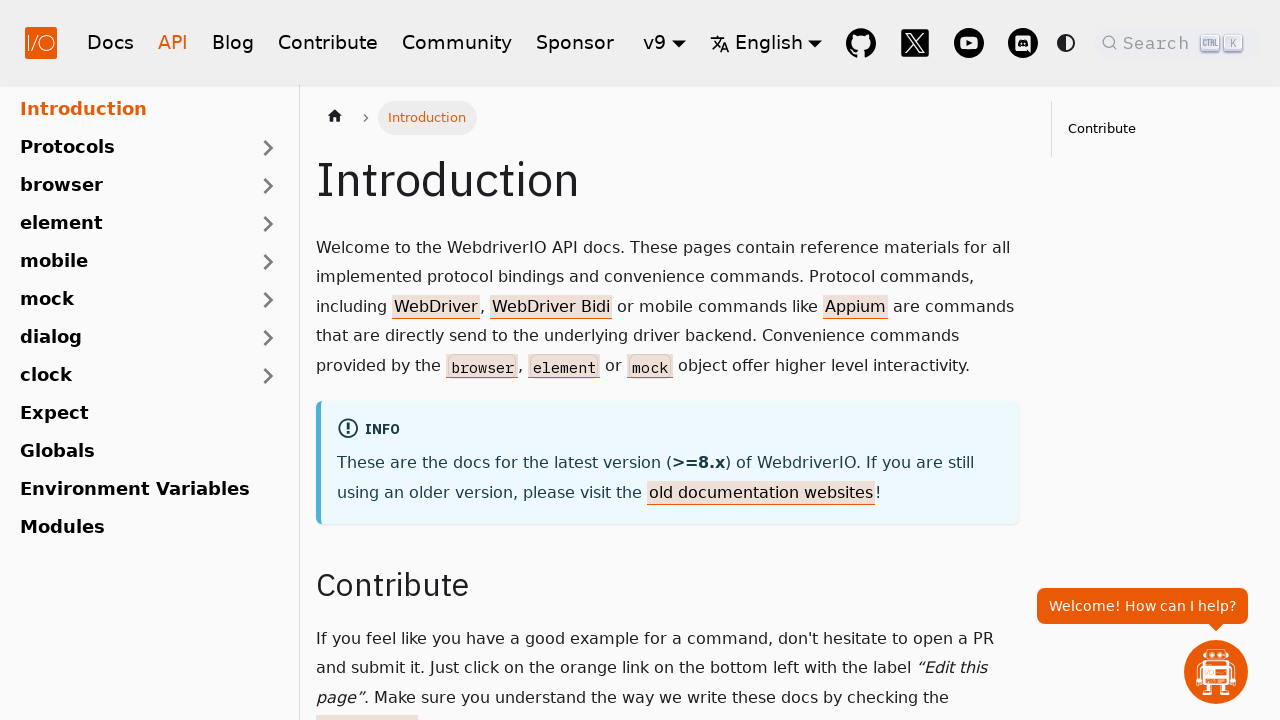

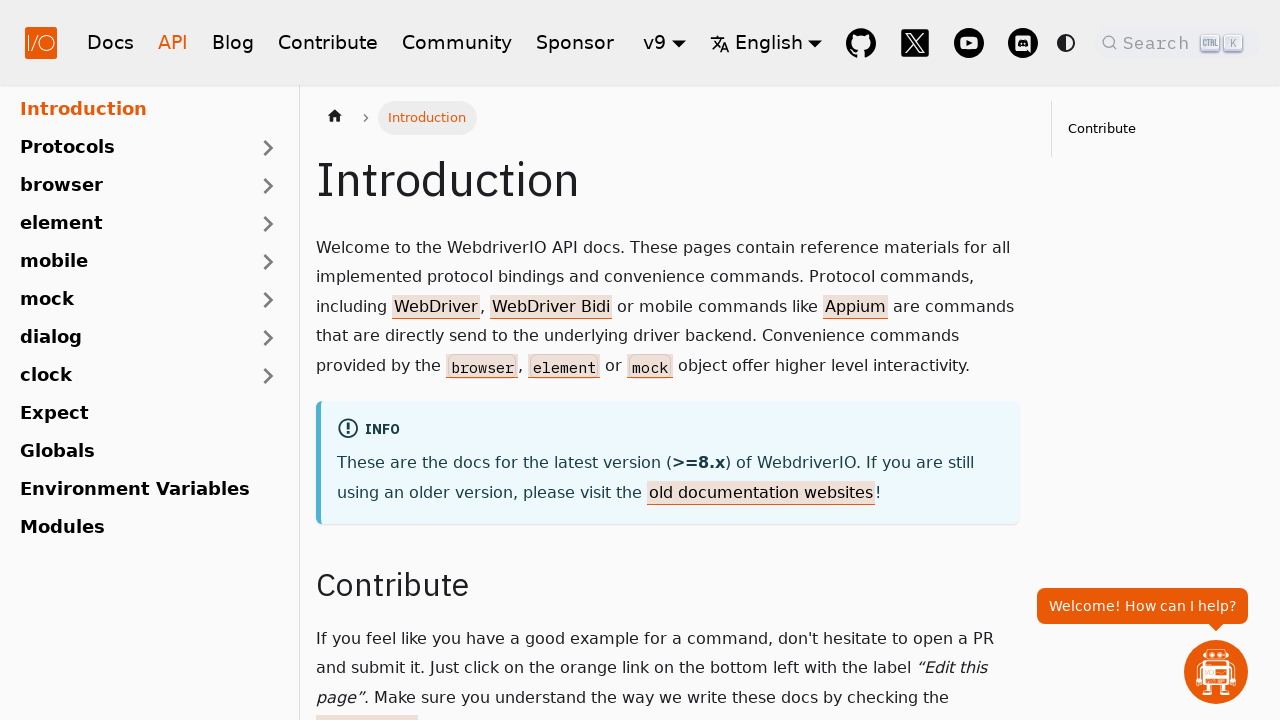